Navigates to OrangeHRM login page and waits for it to load for screenshot capture.

Starting URL: https://opensource-demo.orangehrmlive.com/

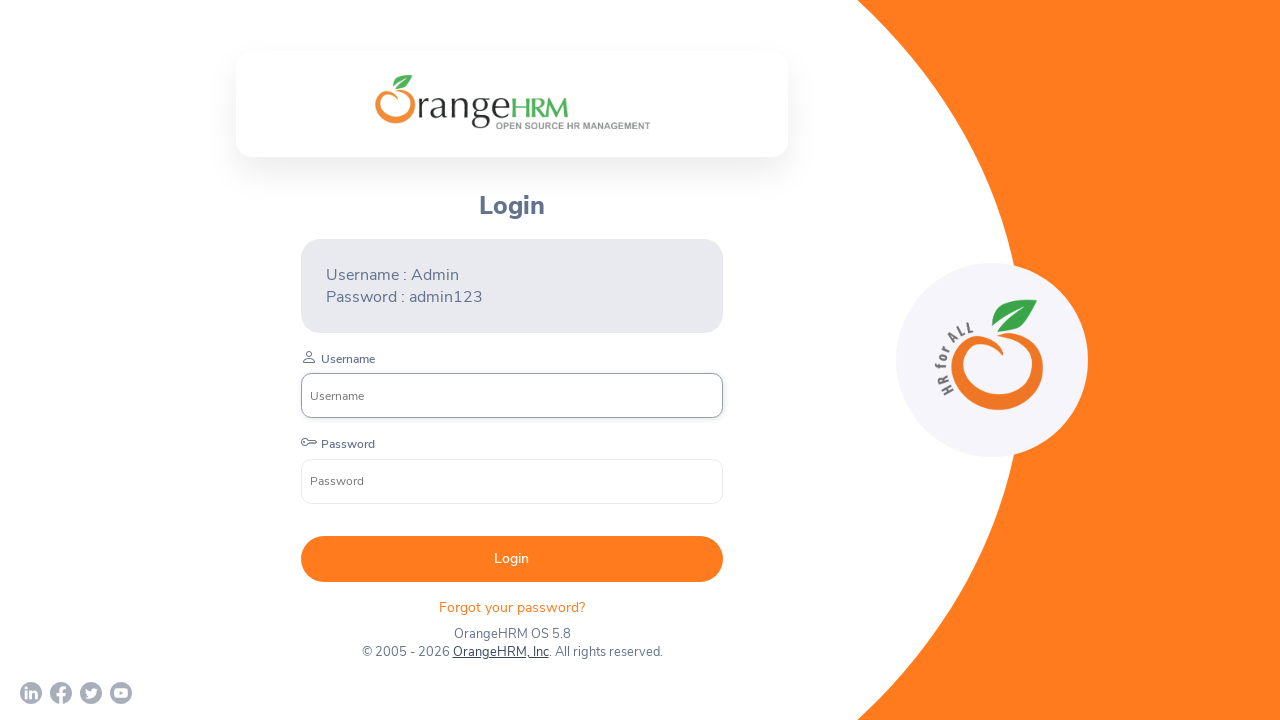

OrangeHRM login page loaded completely (networkidle state reached)
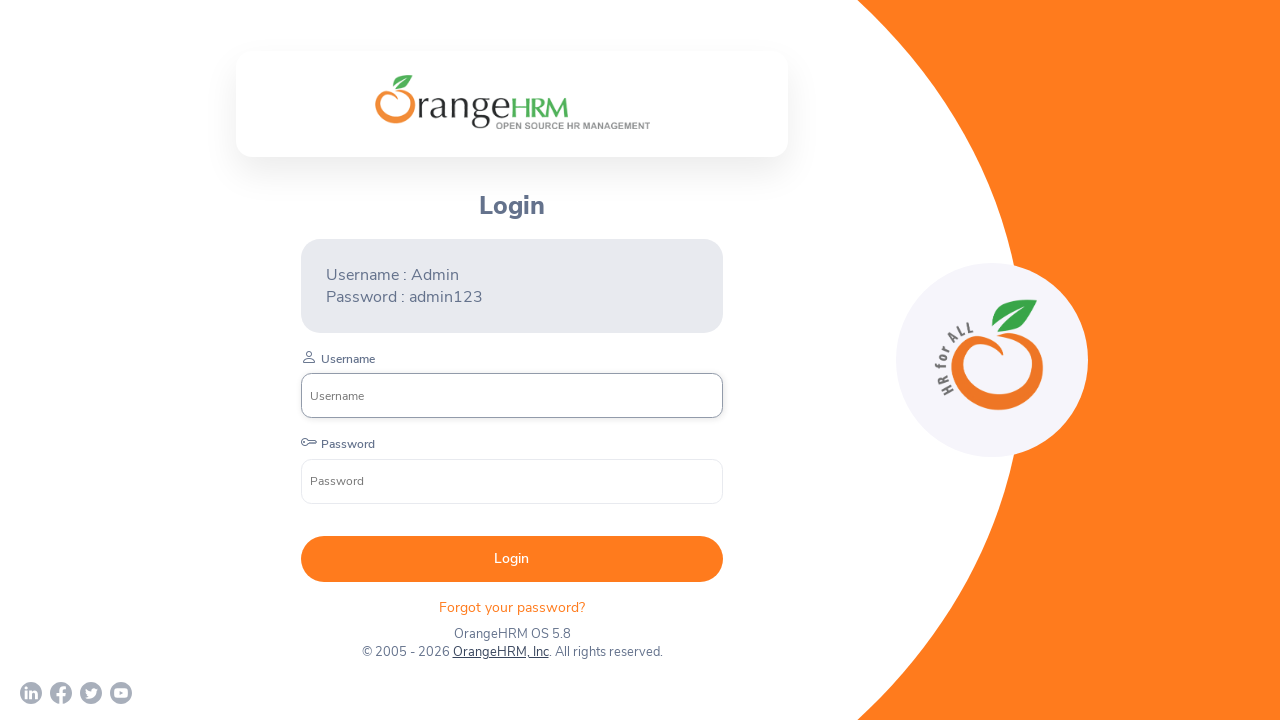

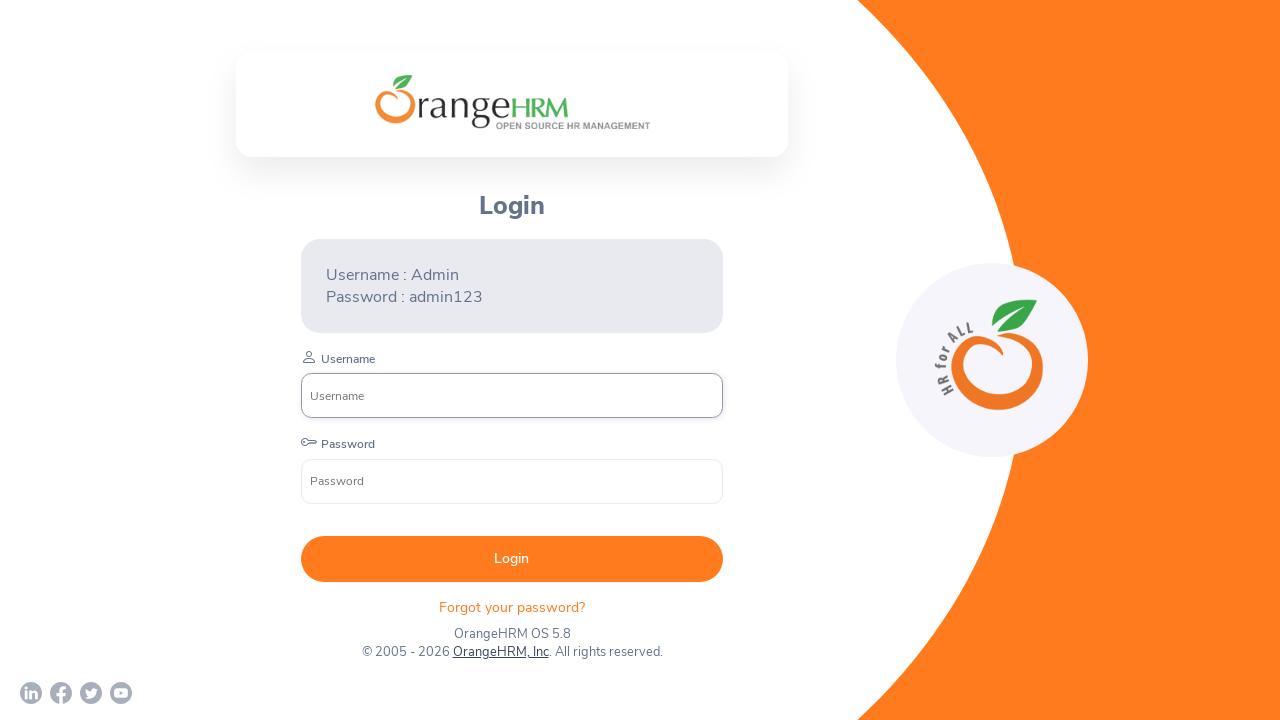